Tests filling form fields inside multiple iframes by switching between iframe contexts and entering text in input fields

Starting URL: http://automation-practice.emilos.pl/iframes.php

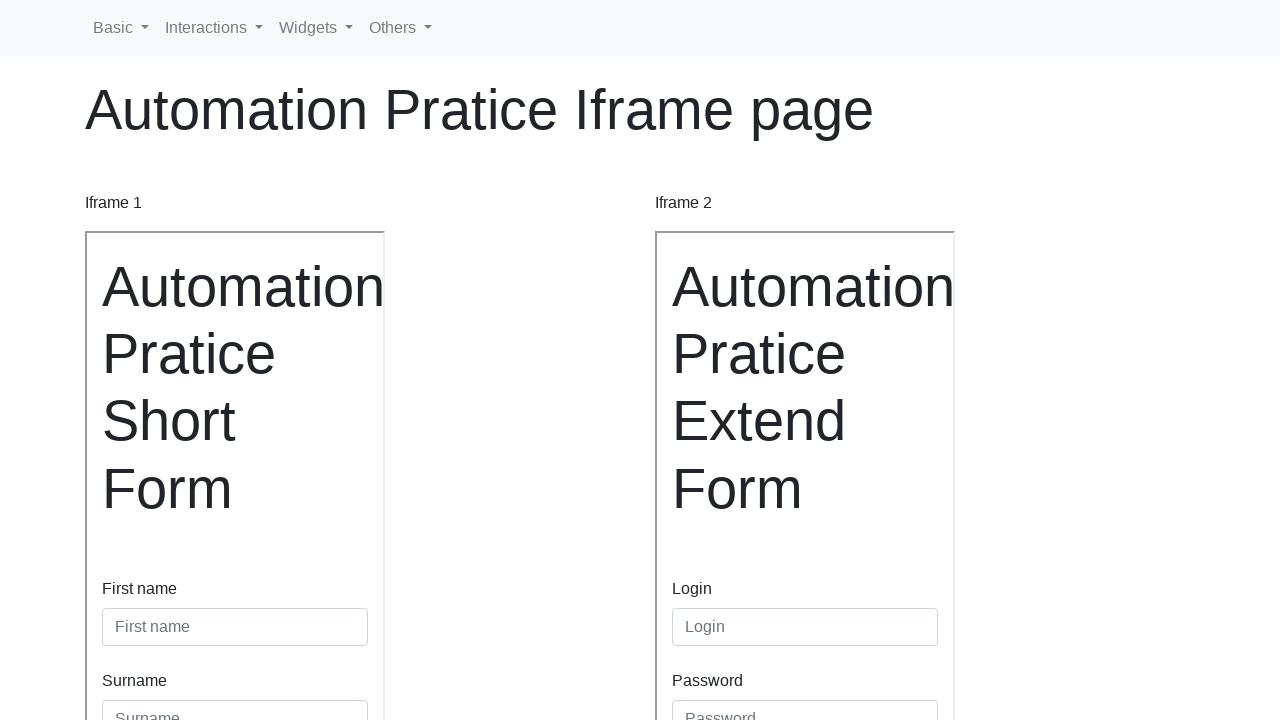

Located iframe1
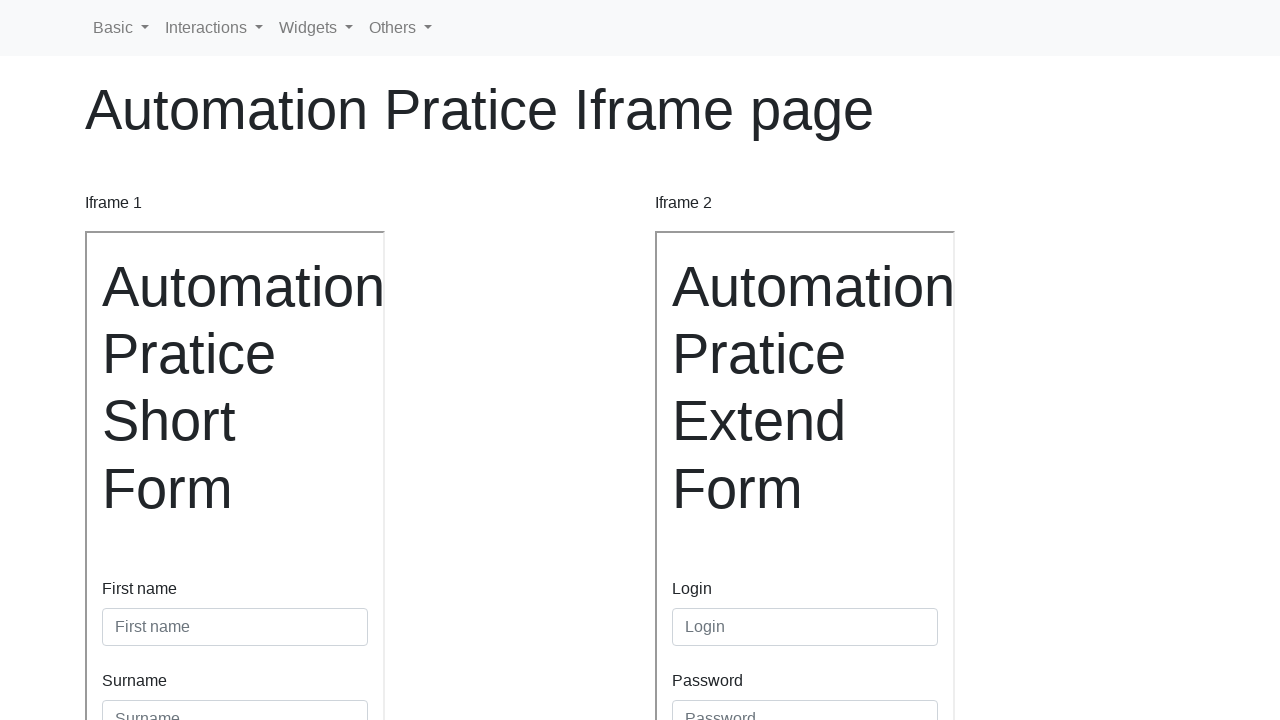

Cleared first name field in iframe1 on iframe[name='iframe1'] >> internal:control=enter-frame >> #inputFirstName3
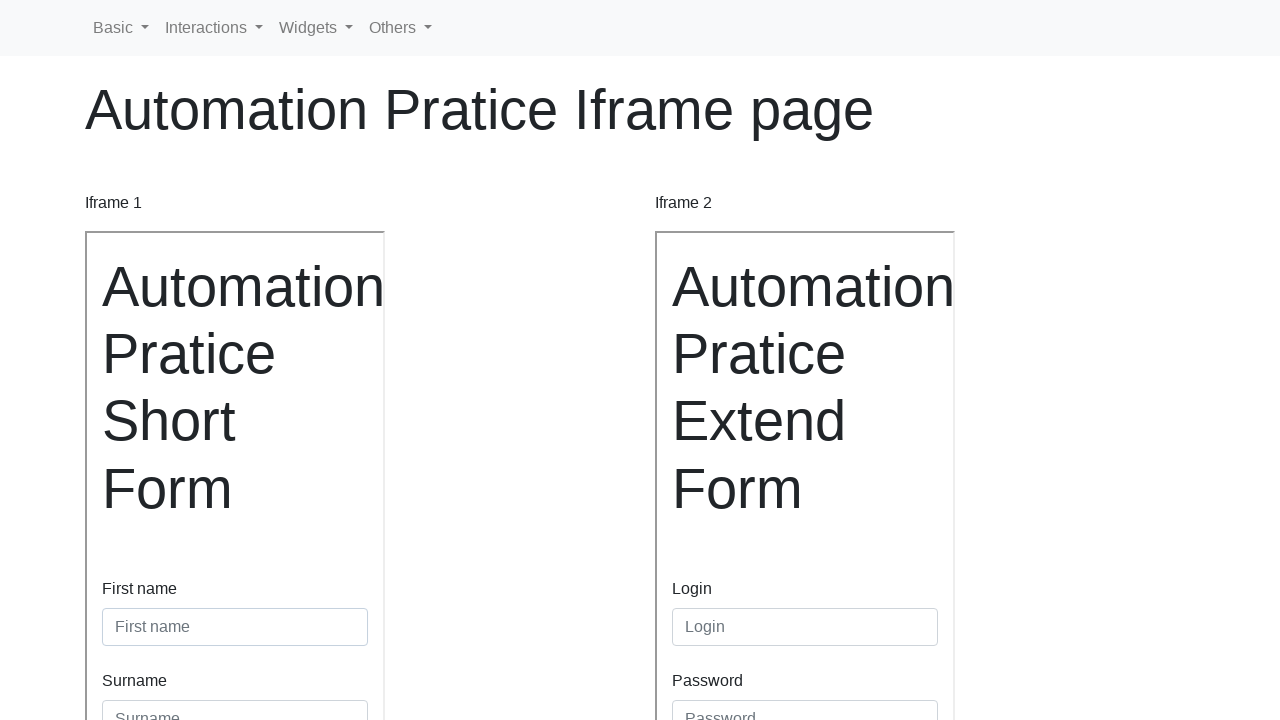

Filled first name field with 'Jan' in iframe1 on iframe[name='iframe1'] >> internal:control=enter-frame >> #inputFirstName3
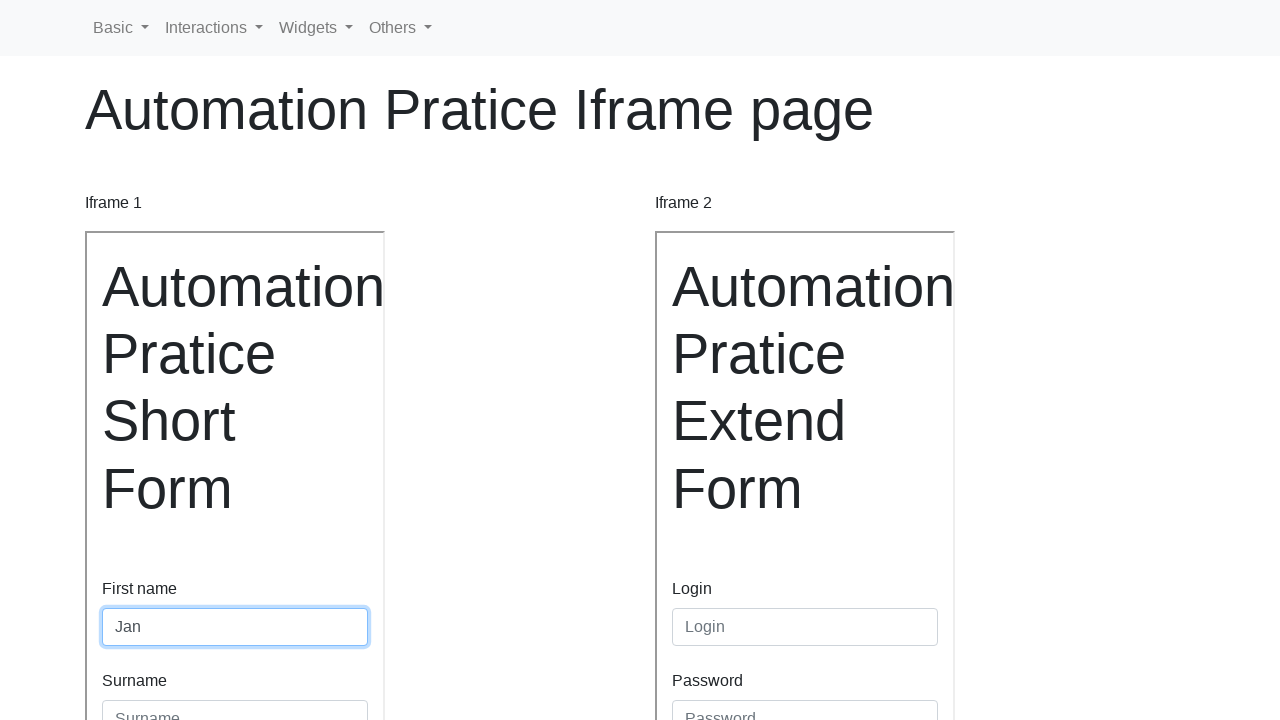

Located iframe2
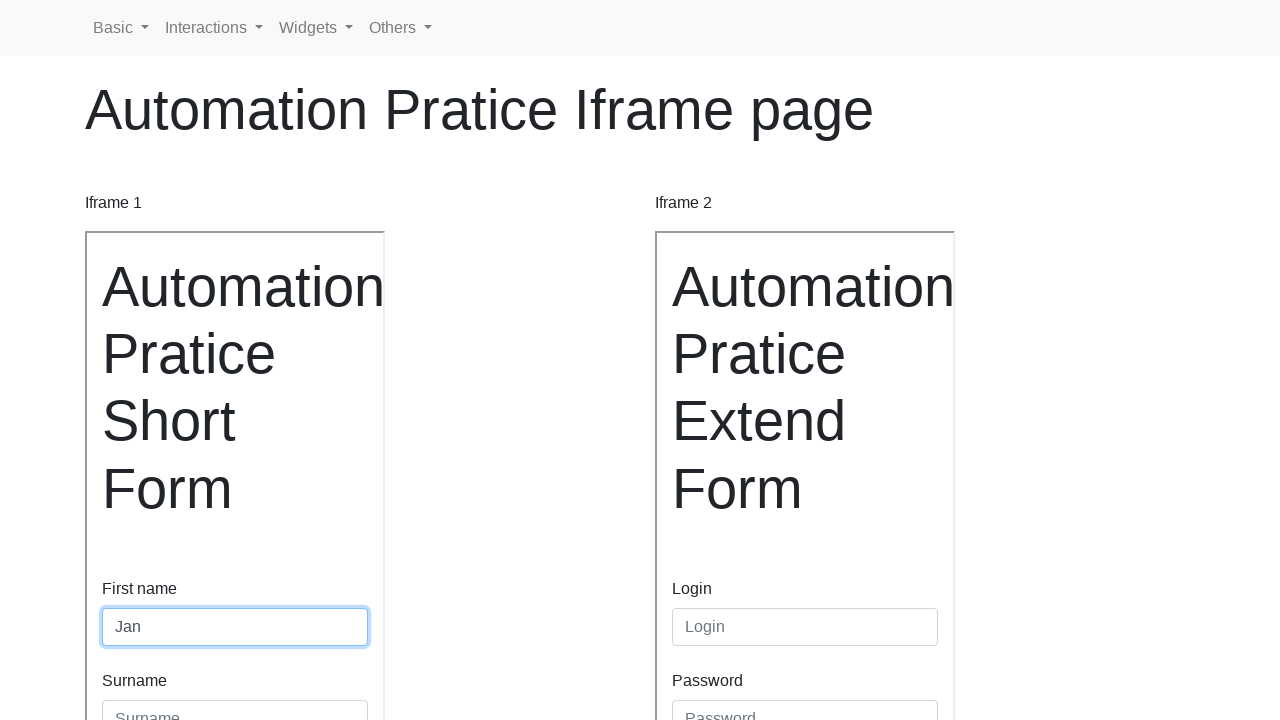

Filled login field with 'Jan' in iframe2 on iframe[name='iframe2'] >> internal:control=enter-frame >> #inputLogin
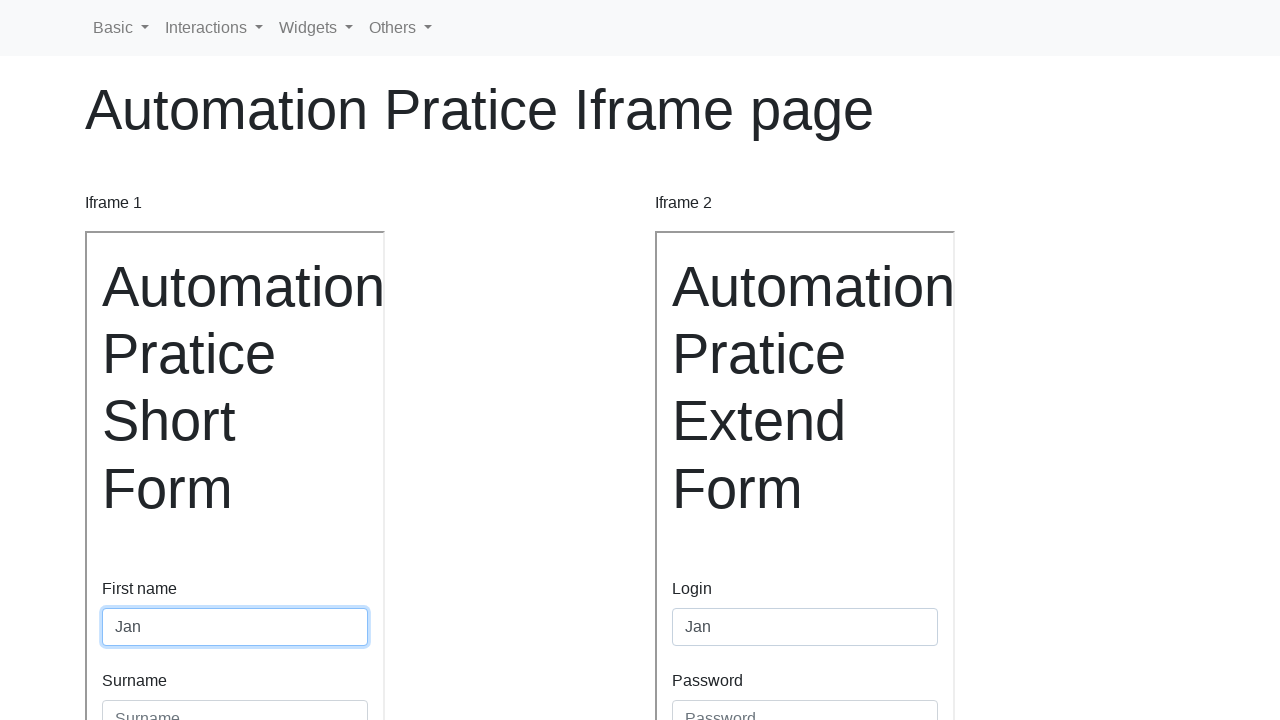

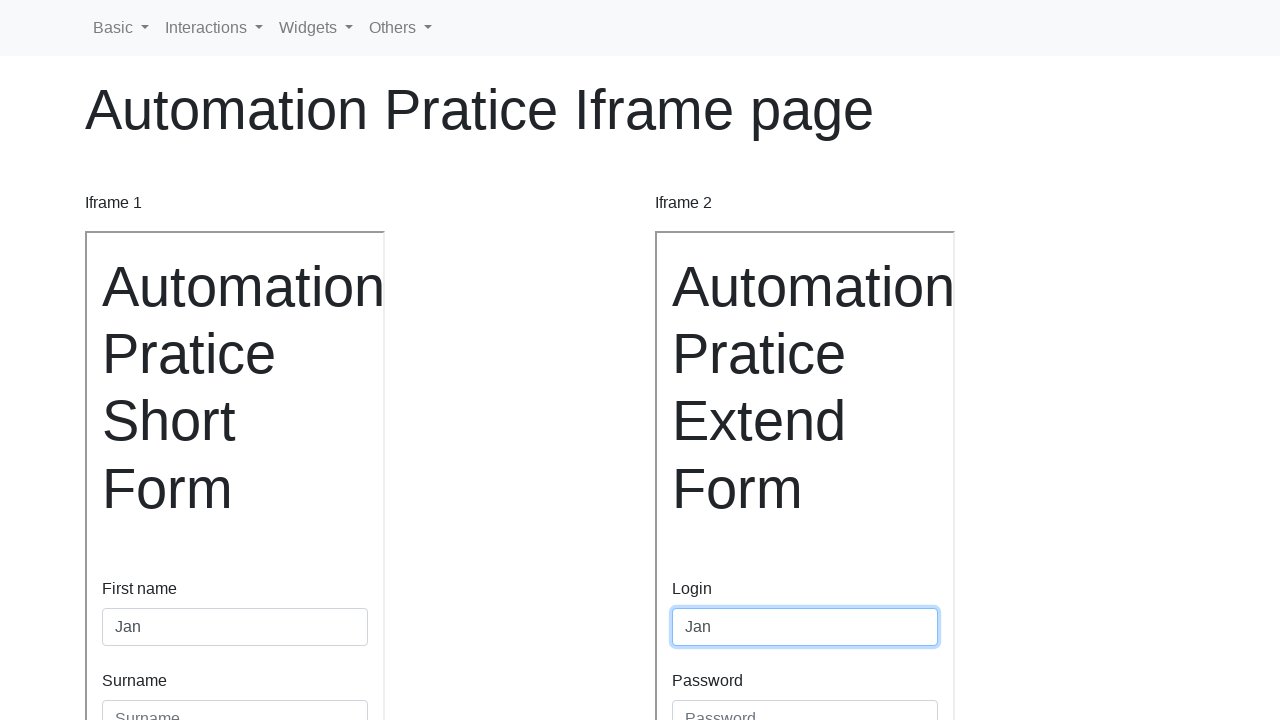